Tests navigation to the Contacts section of the website

Starting URL: https://mr-usackiy.github.io/amici-D-italia/index.html#

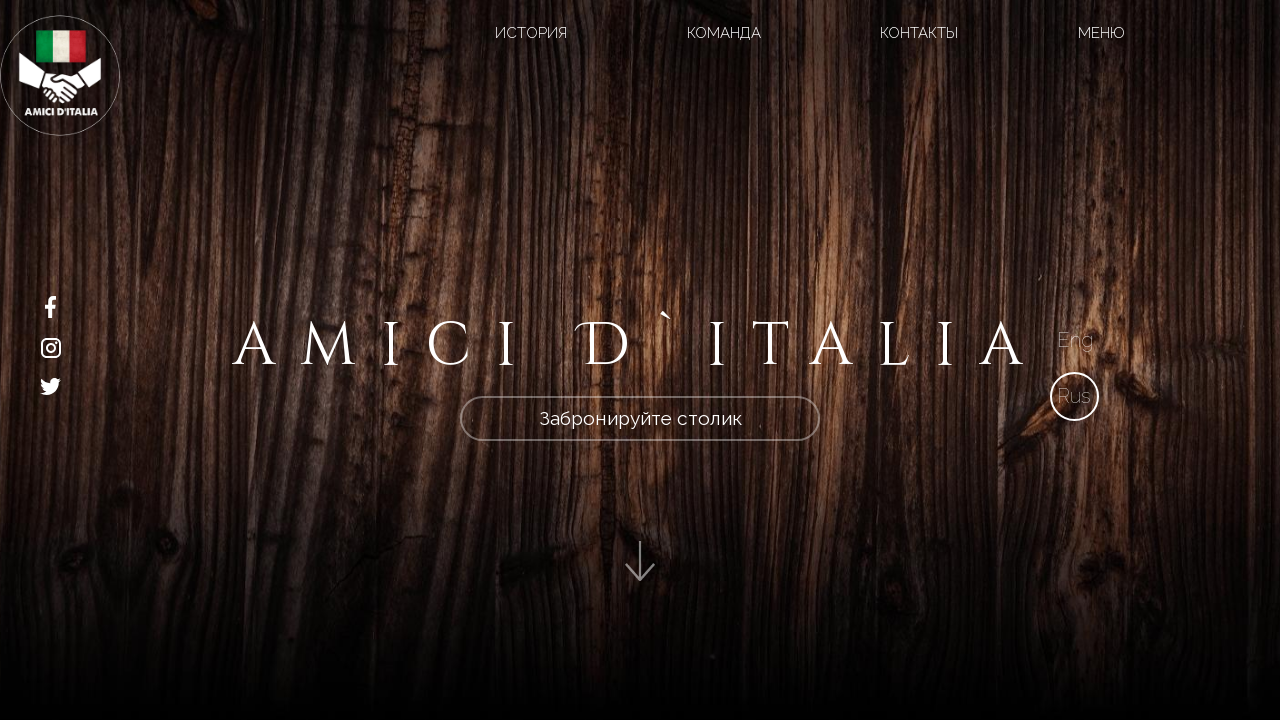

Clicked Contact button to navigate to Contacts section at (919, 33) on xpath=//a[@href='#footer']
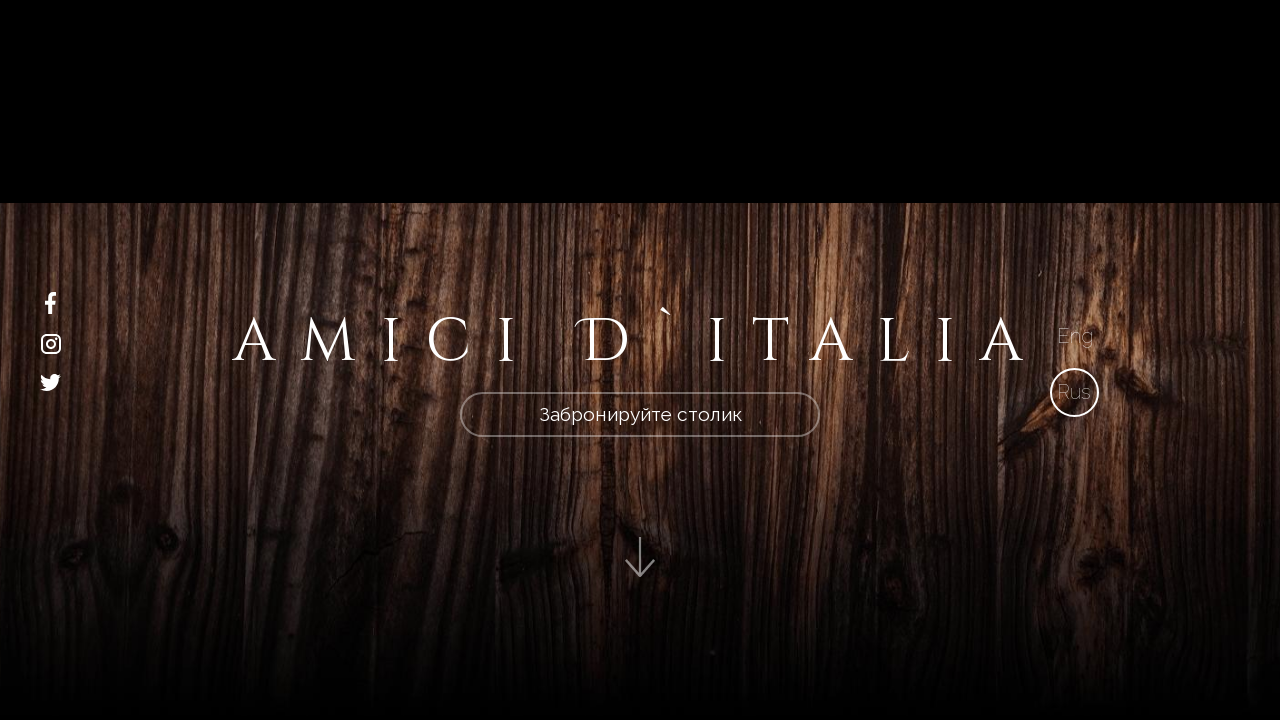

Waited 2 seconds for Contacts section to load
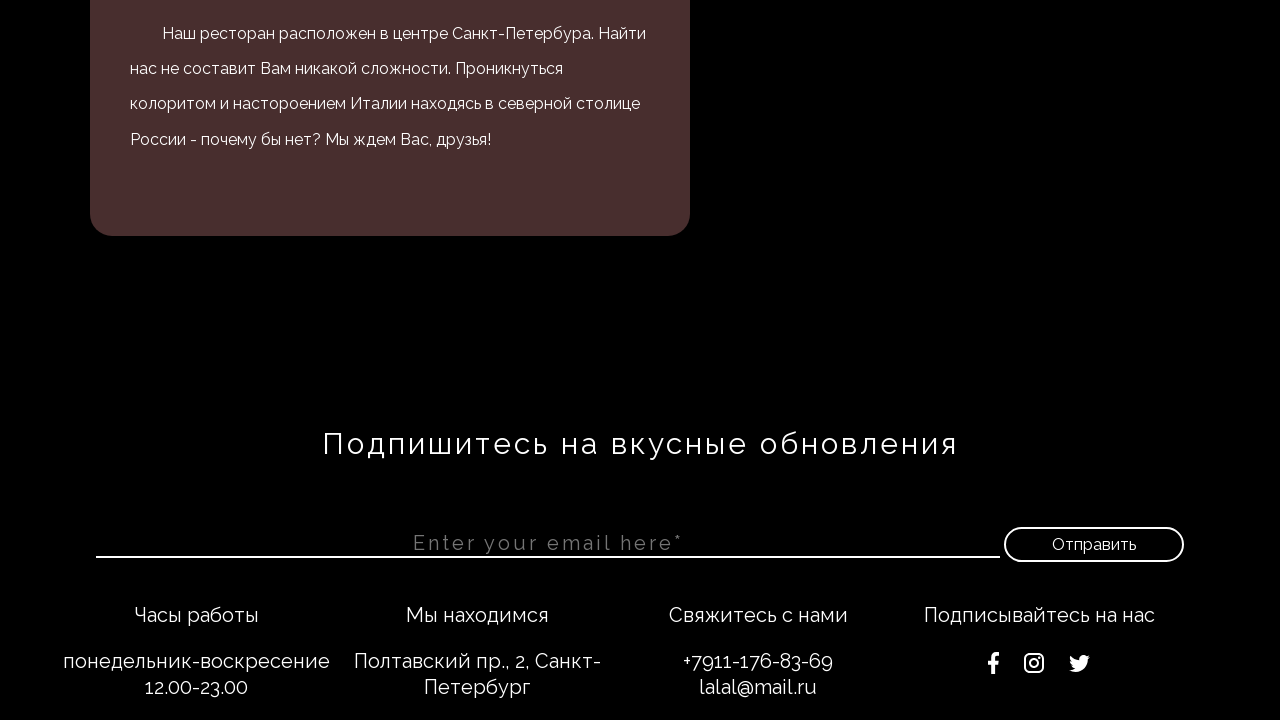

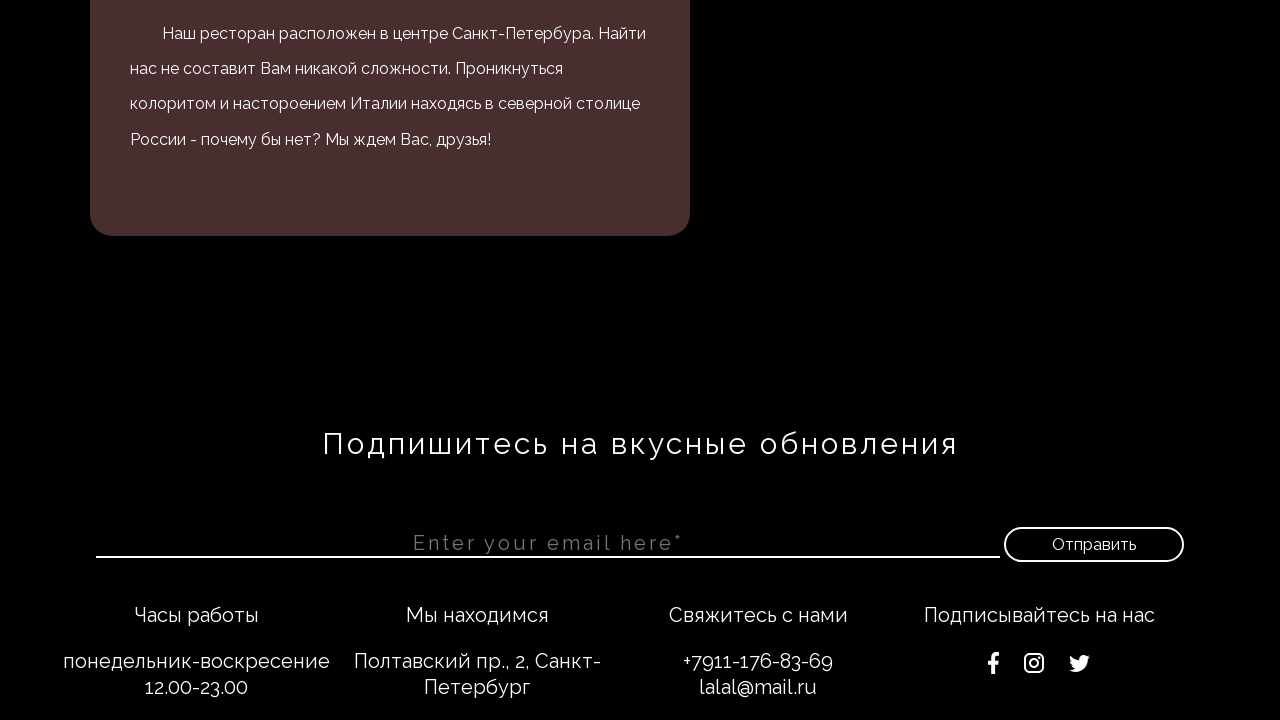